Tests the warranty lookup form by selecting a manufacturer, entering a serial number and model number, then submitting the form and waiting for results to appear.

Starting URL: http://www.lookupwarranty.com/

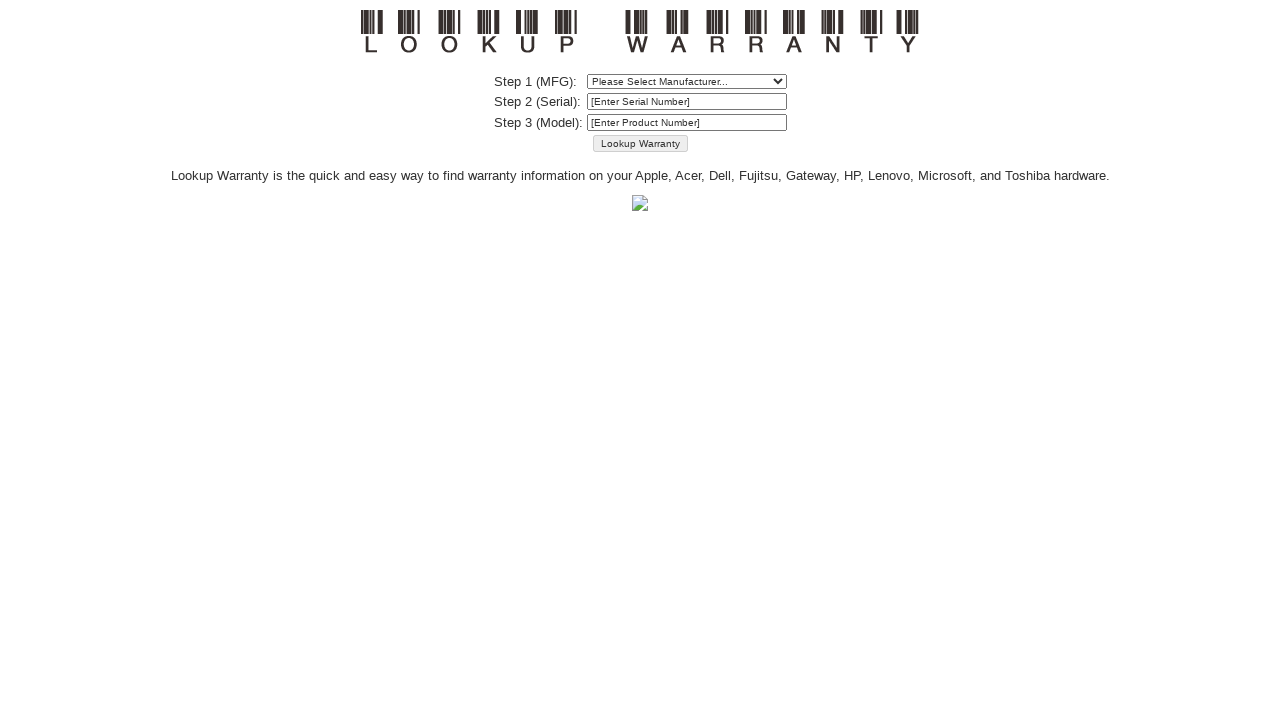

Selected 'dell' from manufacturer dropdown on #mfg
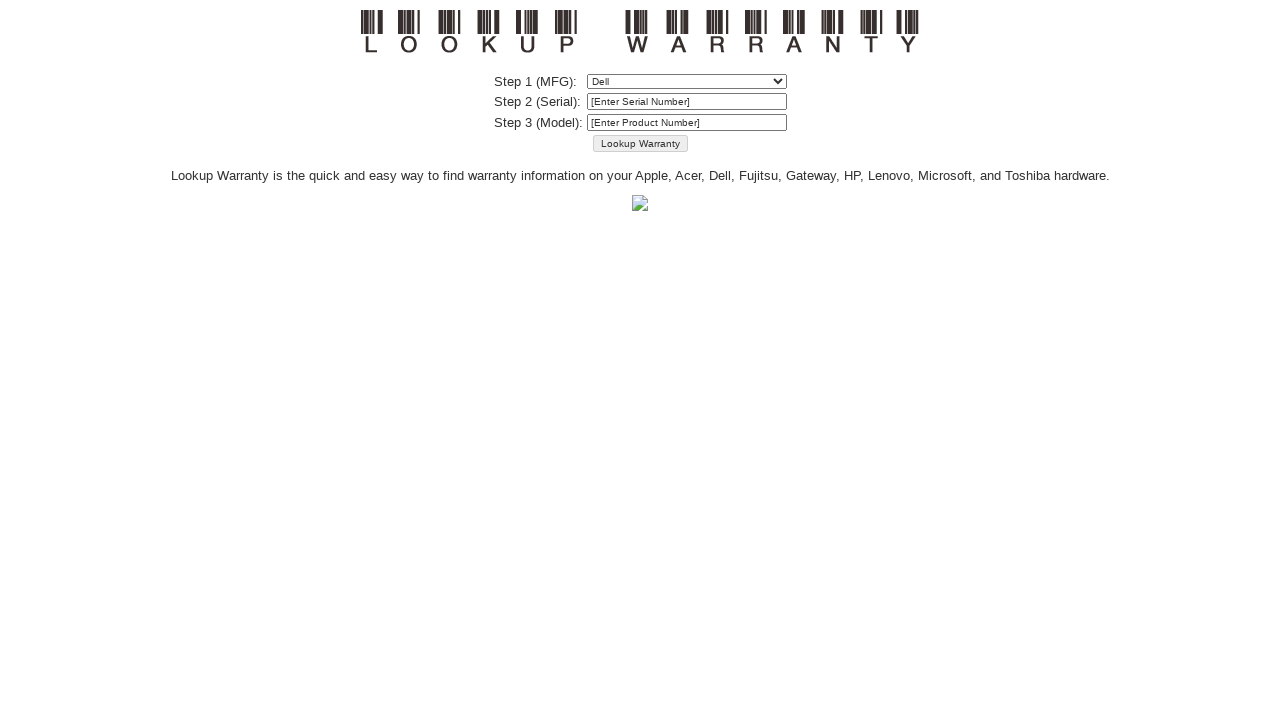

Entered serial number 'ABC123XYZ' on #serial
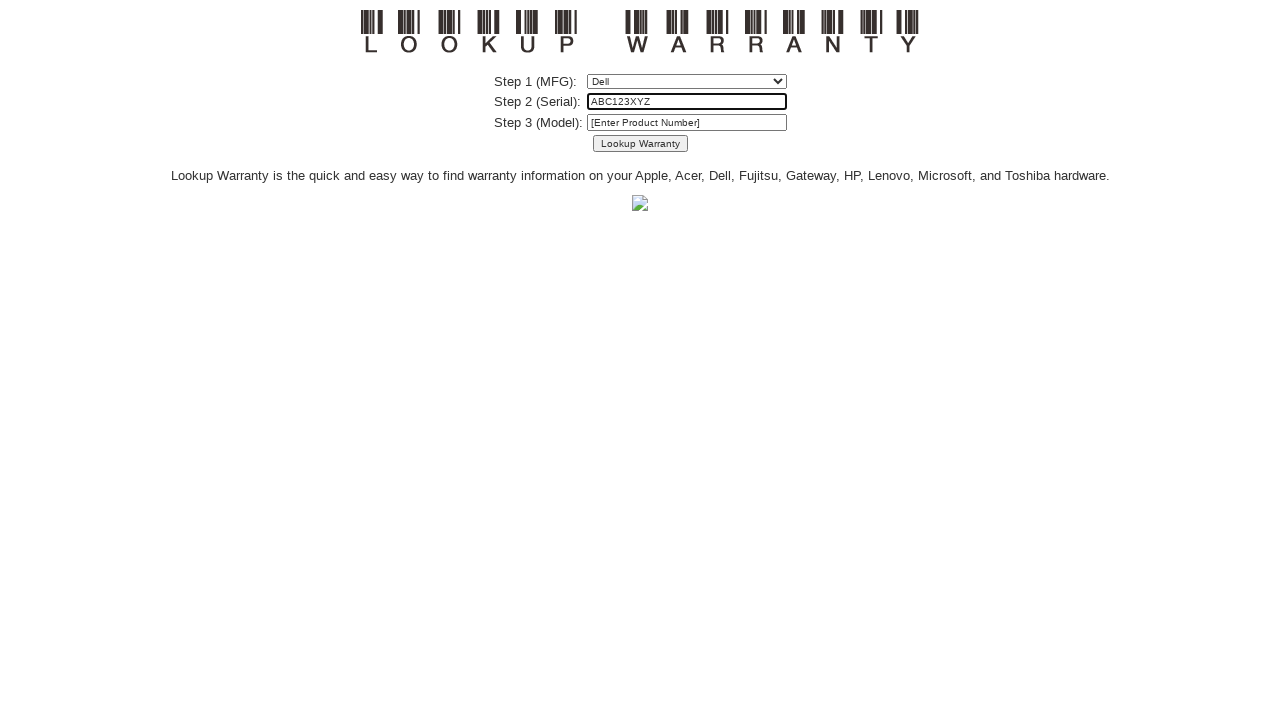

Entered model number 'Latitude 5520' on #model
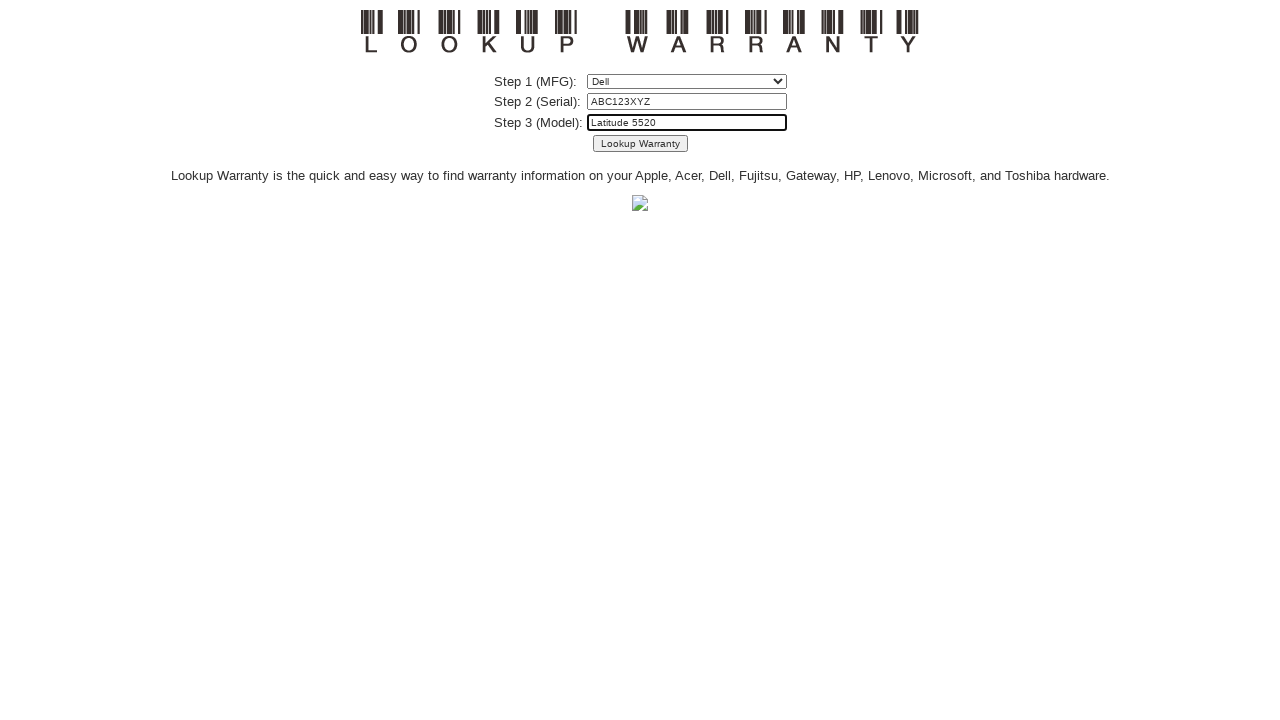

Clicked submit button to look up warranty at (640, 143) on #submitButton
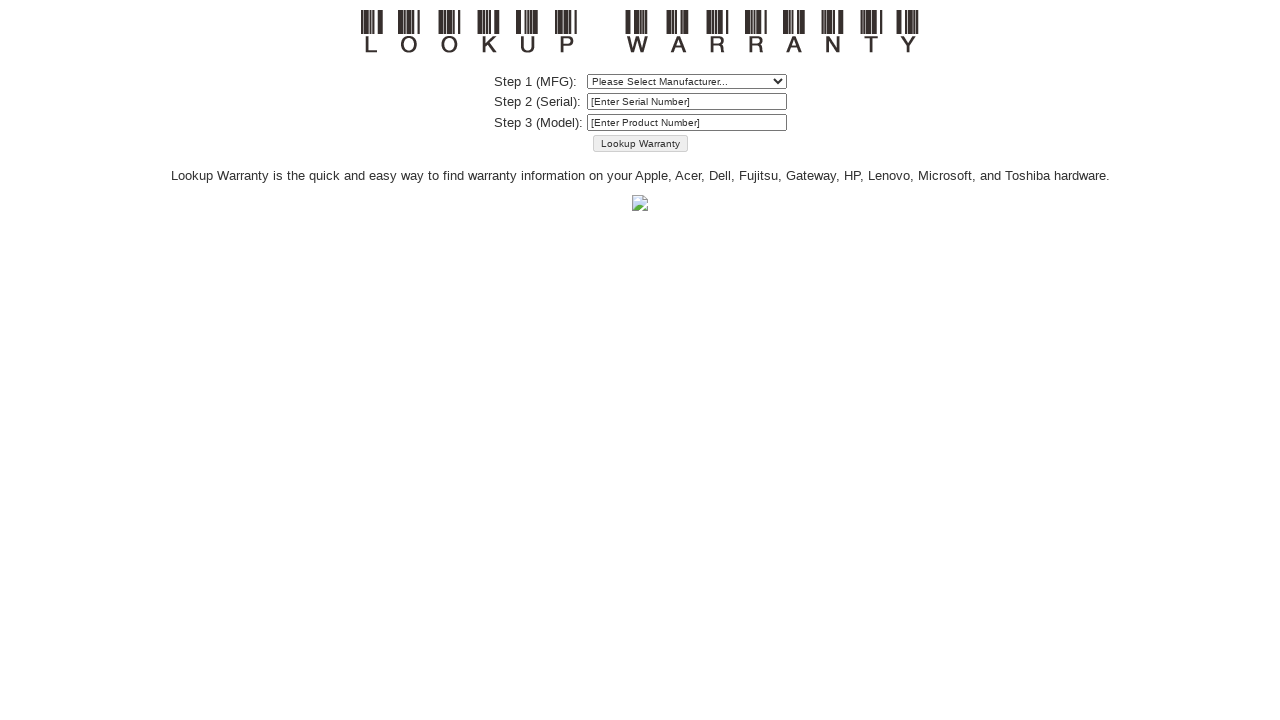

Warranty lookup results appeared in output section
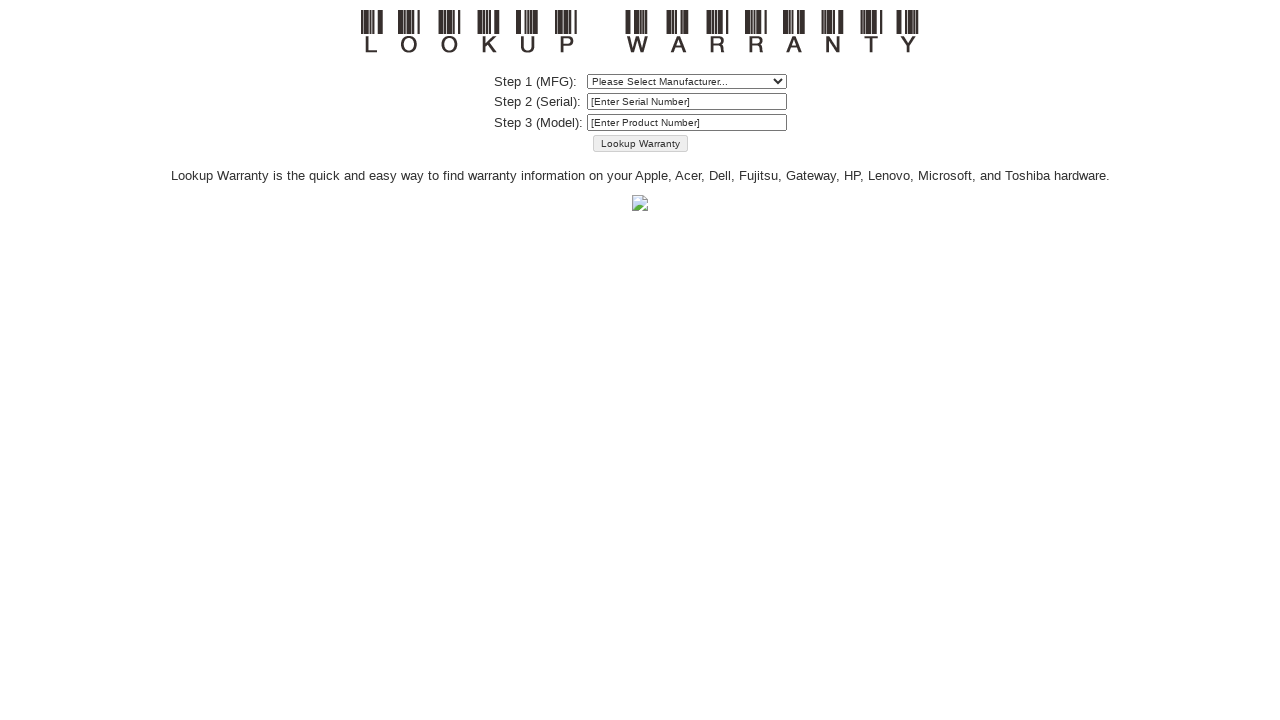

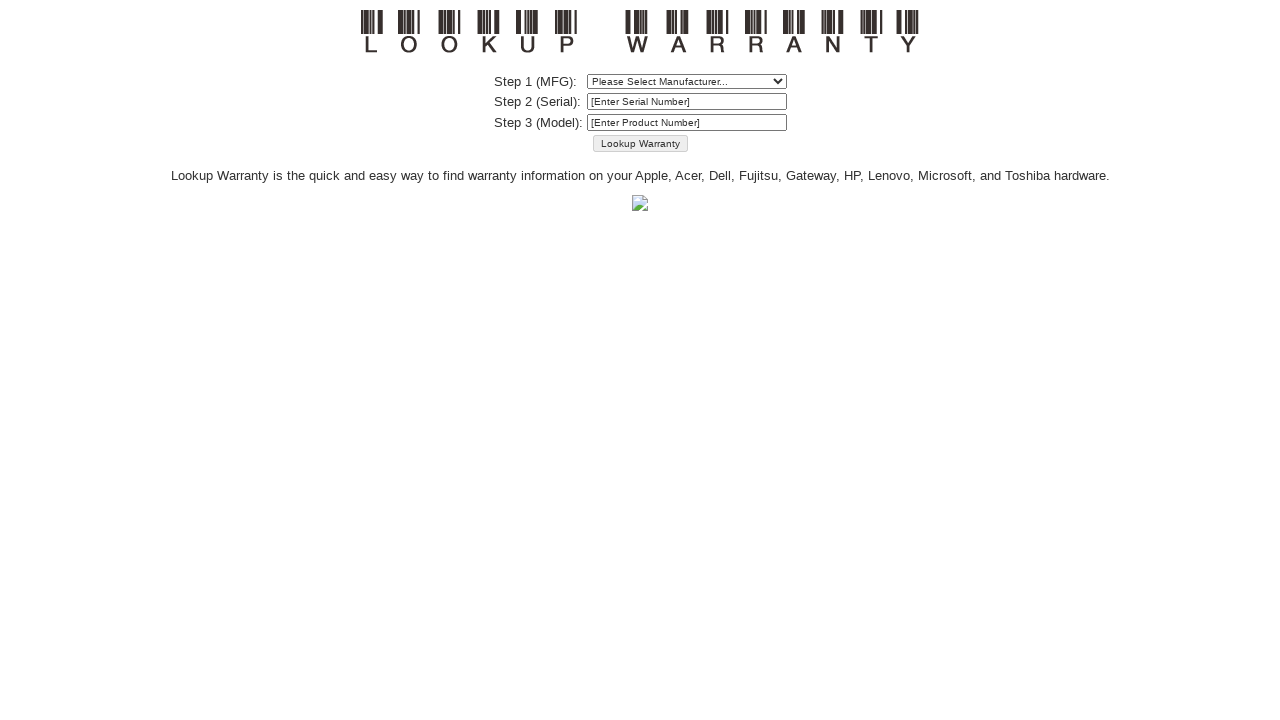